Tests show/hide functionality of a text element by clicking hide and show buttons and verifying visibility

Starting URL: https://rahulshettyacademy.com/AutomationPractice/

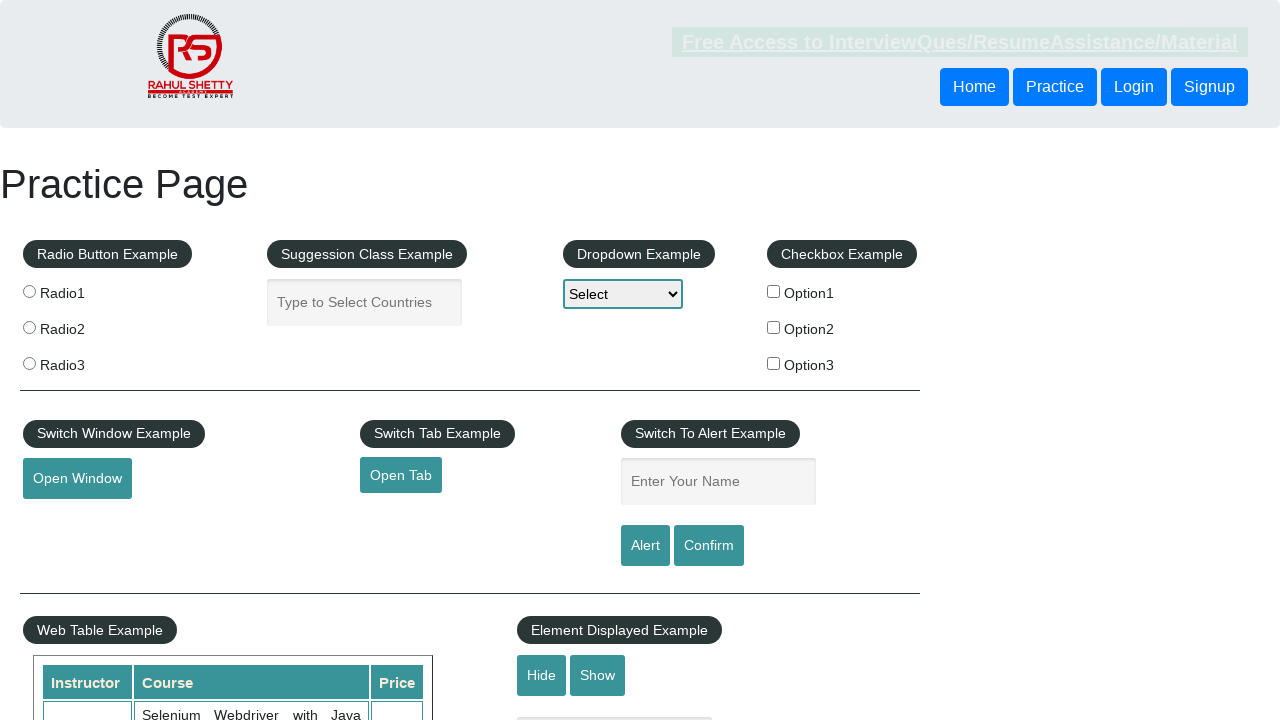

Verified text element is initially visible
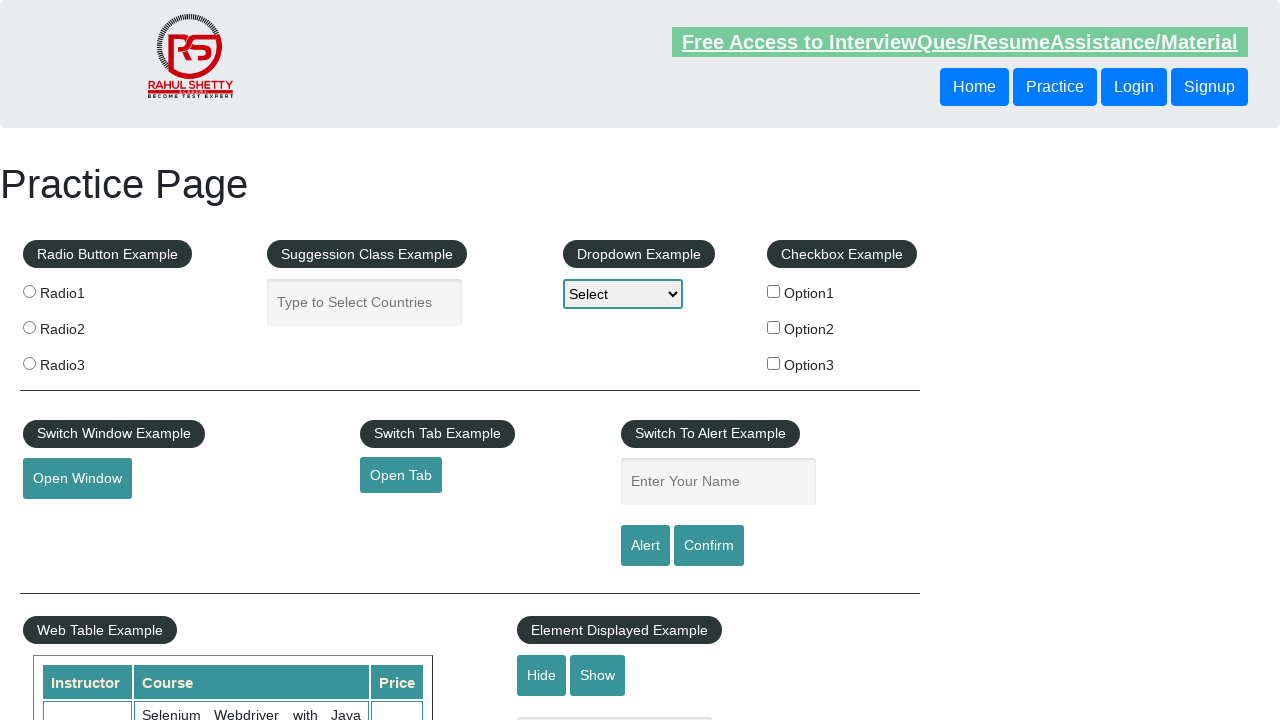

Clicked hide button to hide the text element at (542, 675) on #hide-textbox
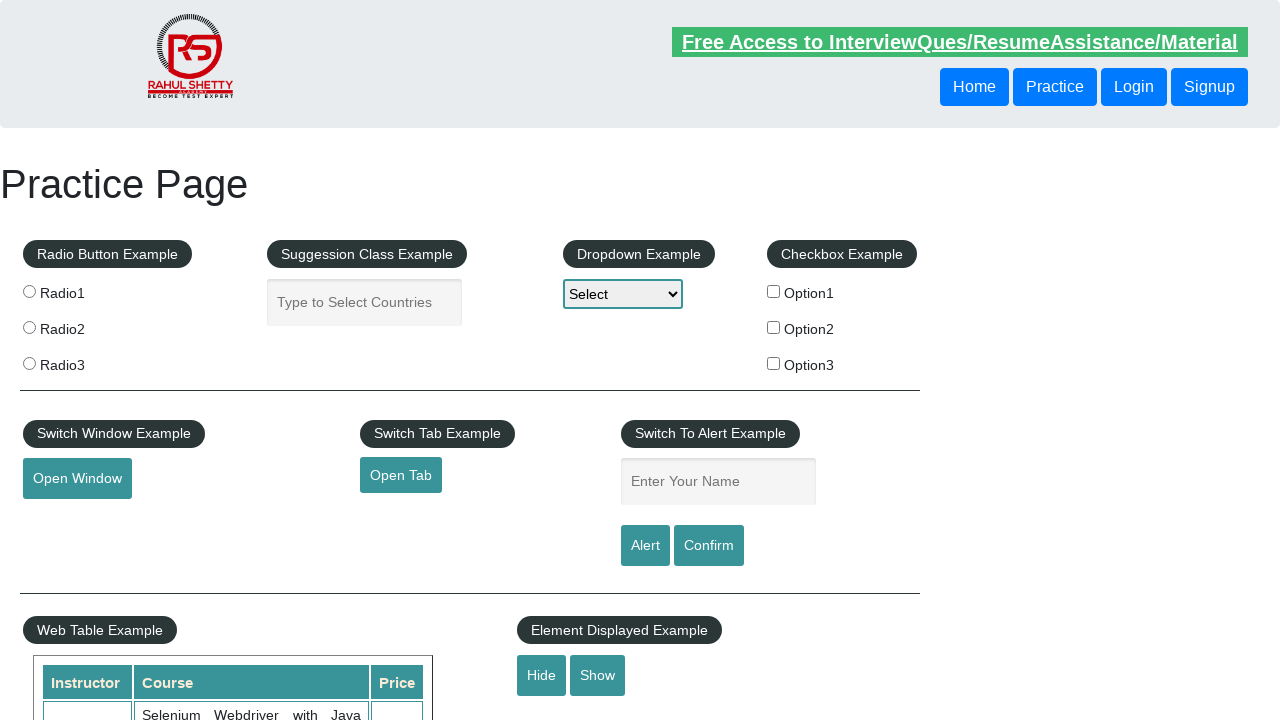

Verified text element is hidden
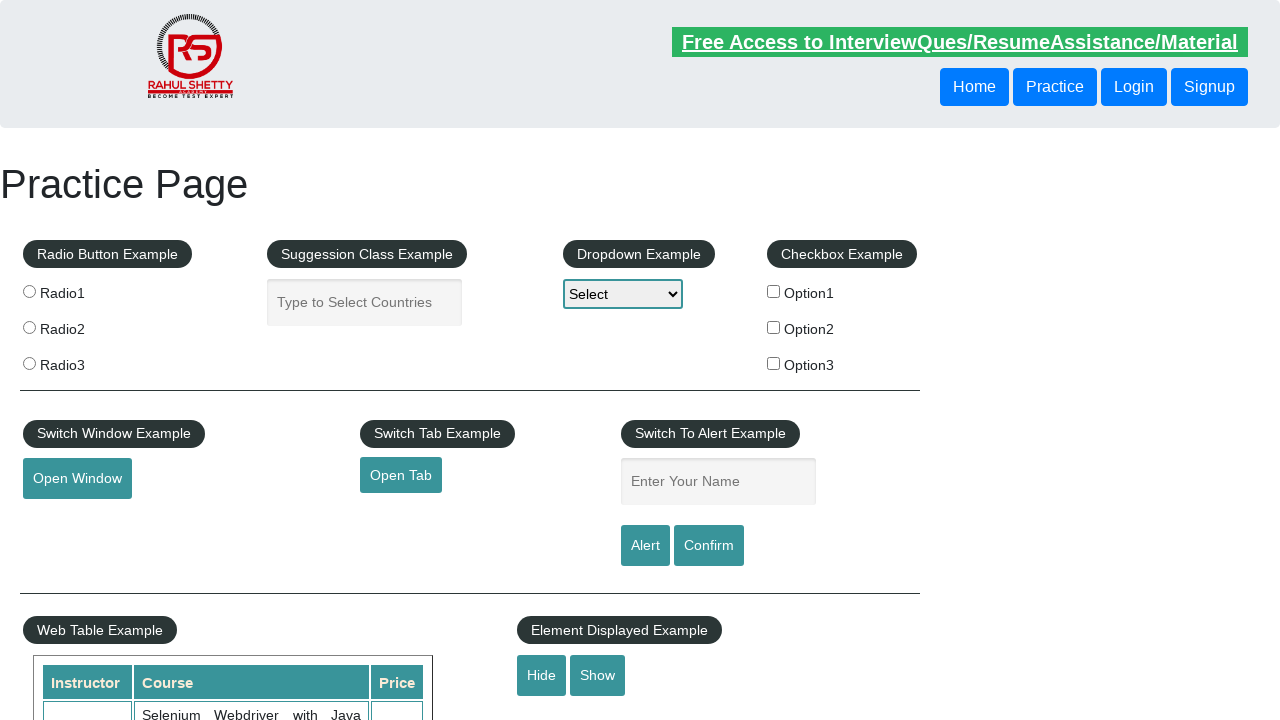

Clicked show button to reveal the text element at (598, 675) on #show-textbox
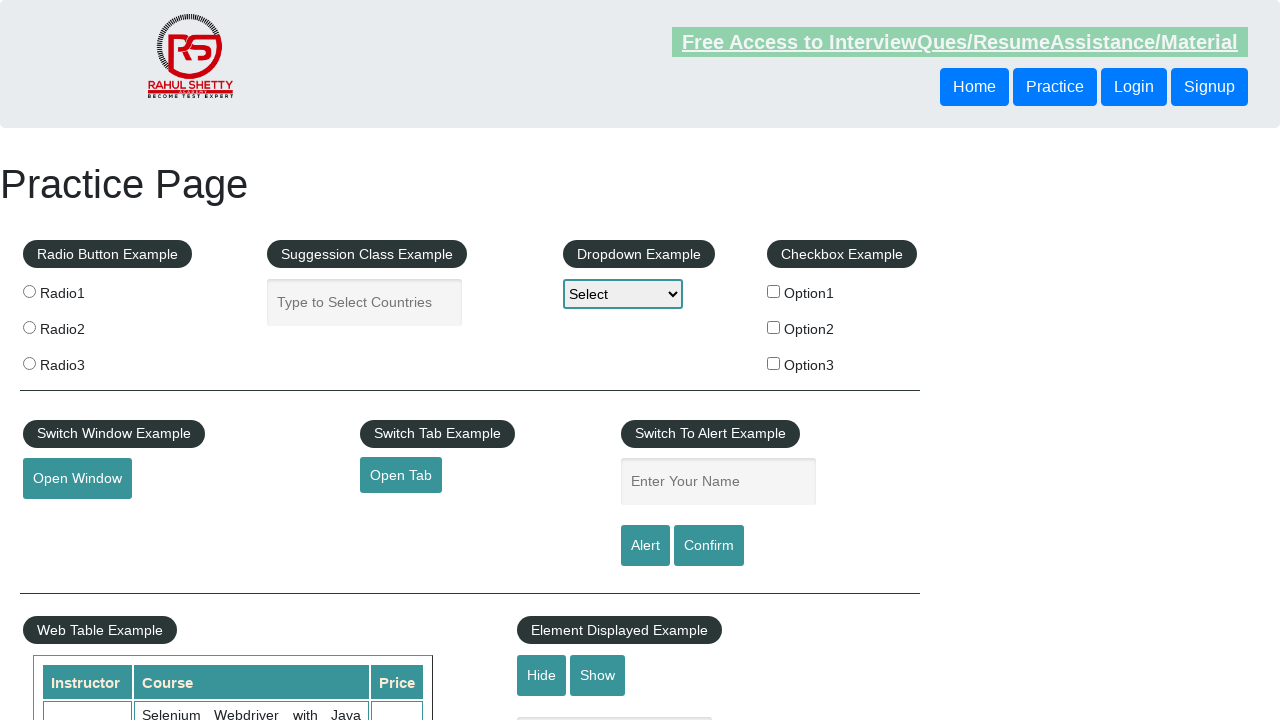

Verified text element is visible again
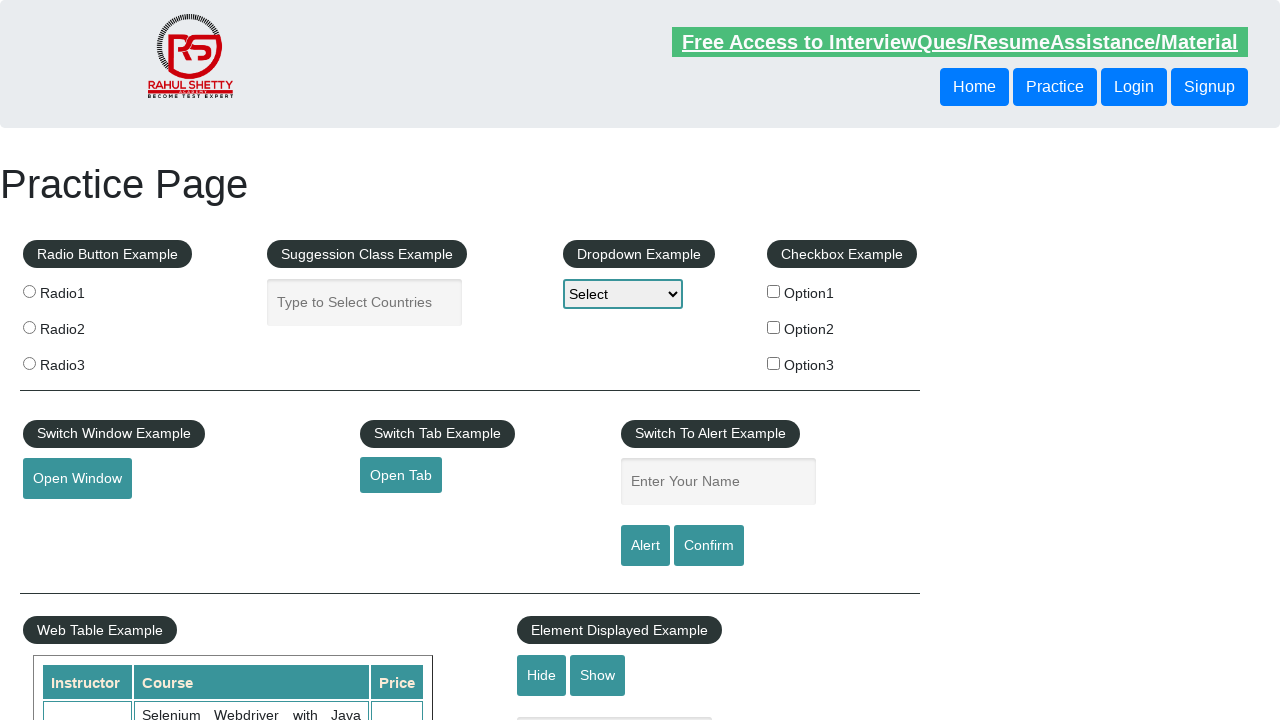

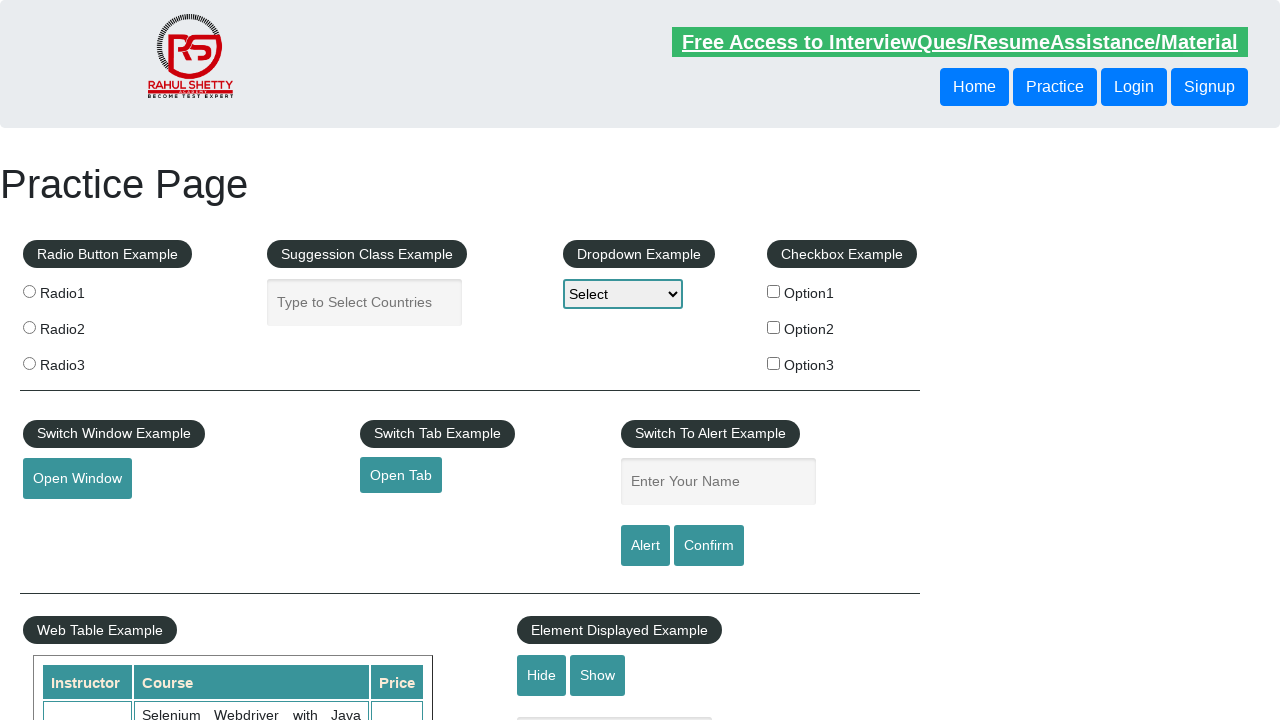